Tests browser navigation functionality by navigating to two different websites and then using the browser's back button to return to the first site.

Starting URL: https://demo.nopcommerce.com/

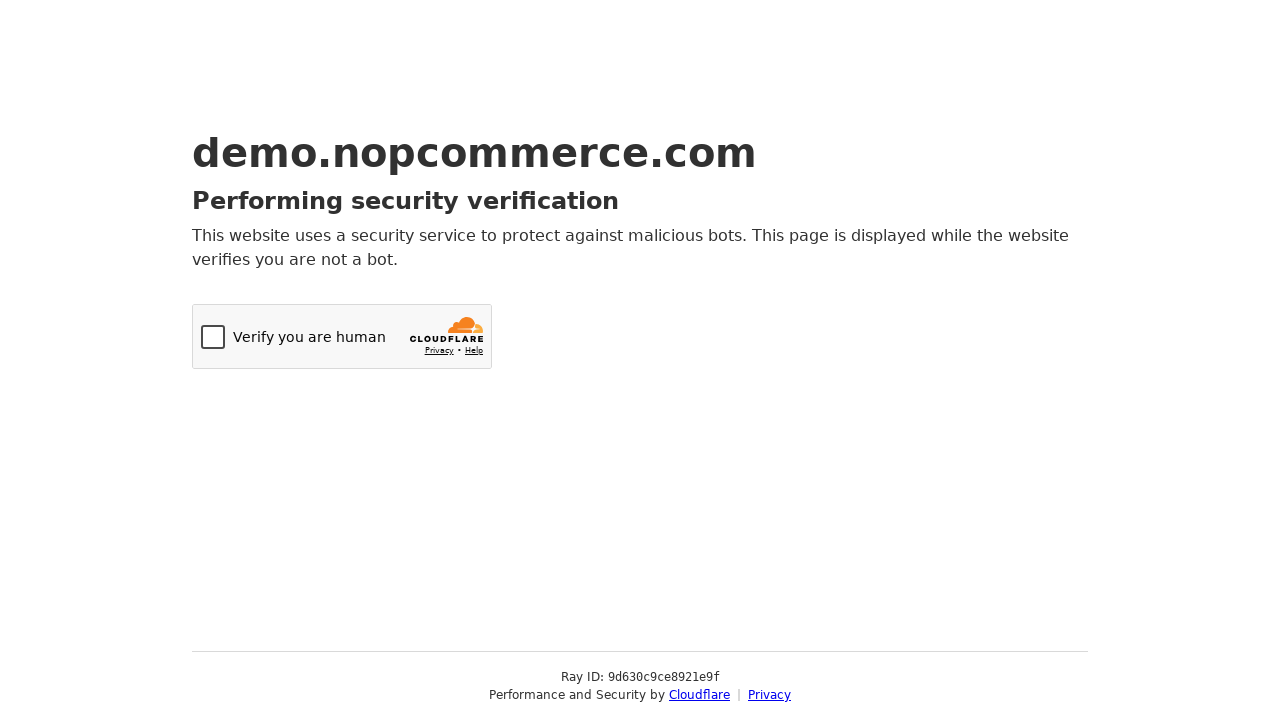

Navigated to second website (testautomationpractice.blogspot.com)
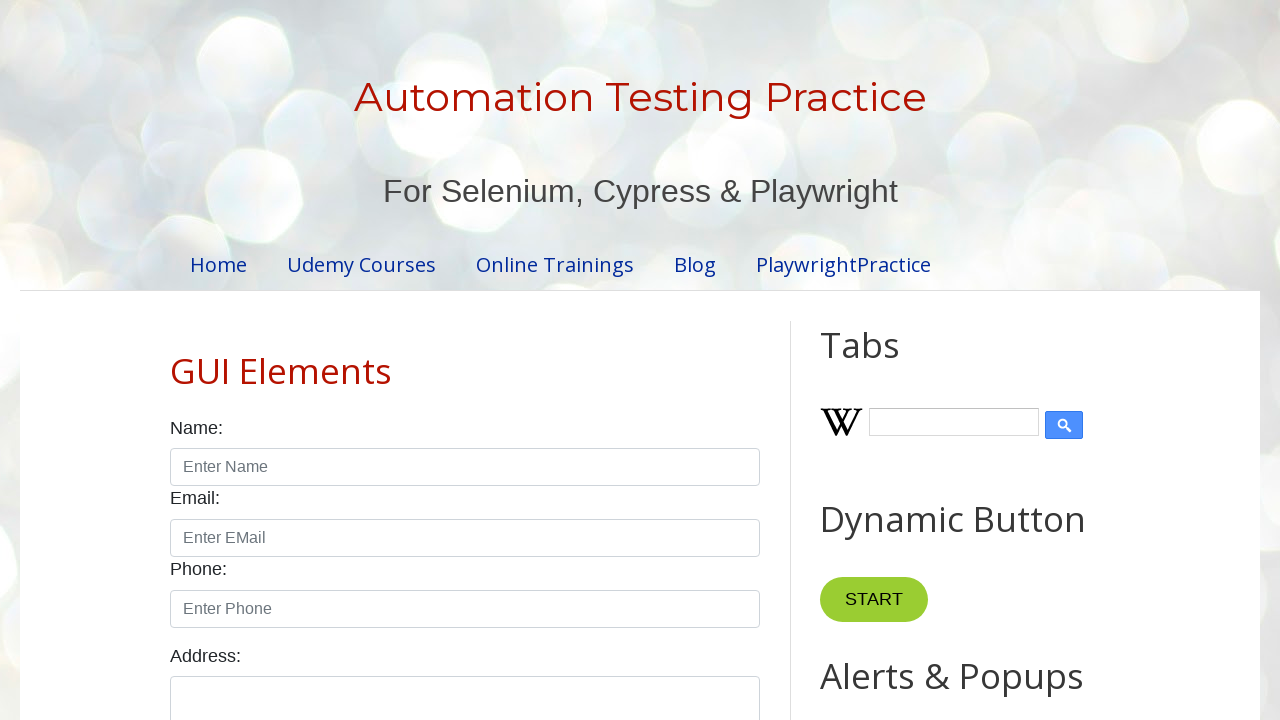

Clicked browser back button to return to first website
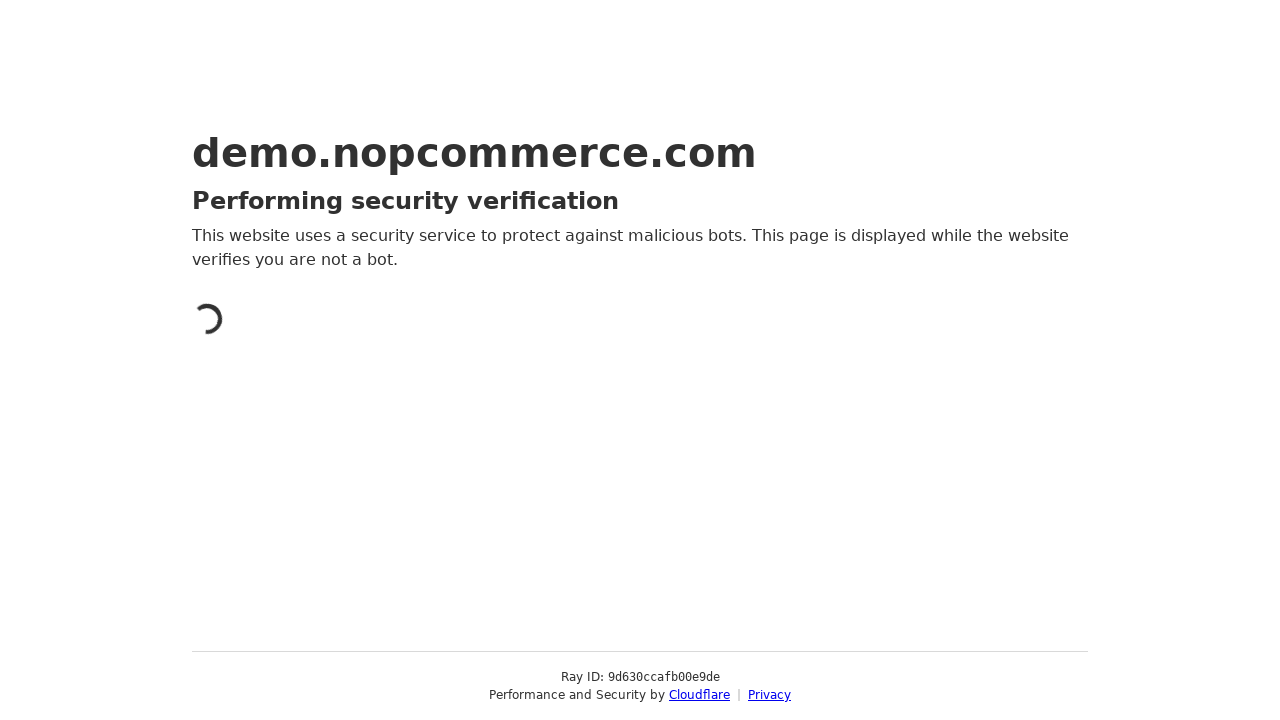

Verified successful navigation back to demo.nopcommerce.com
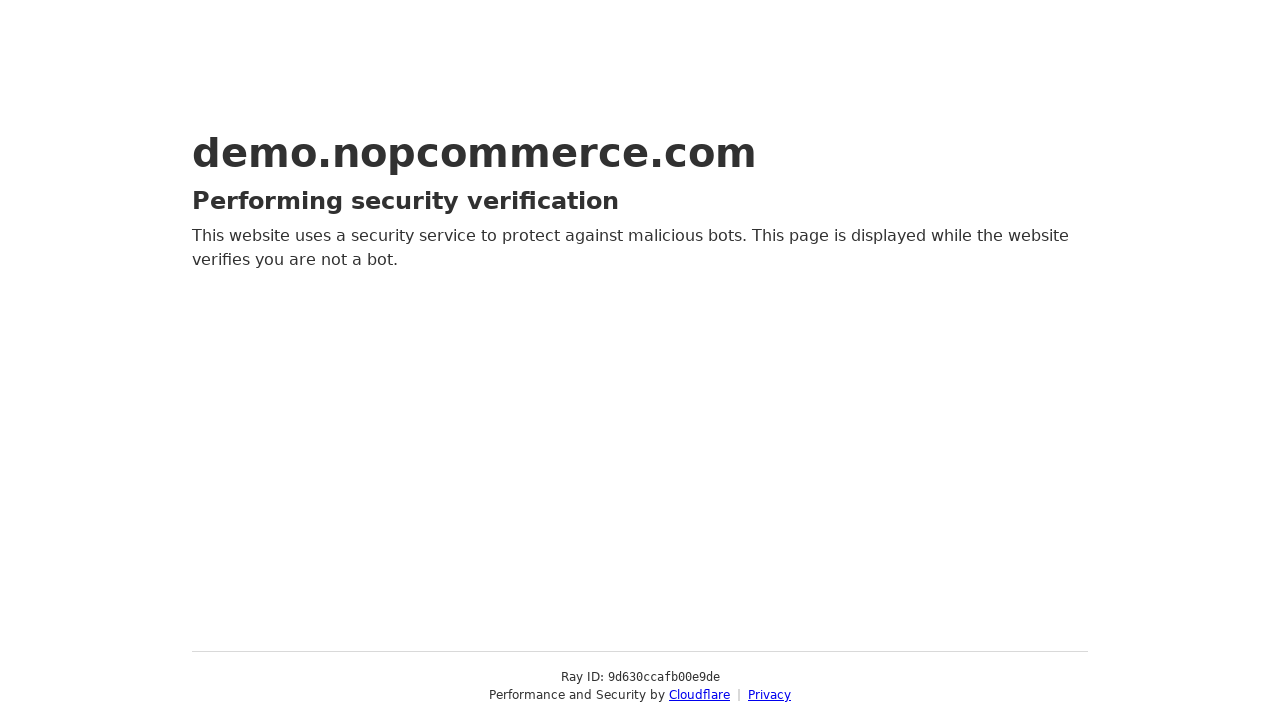

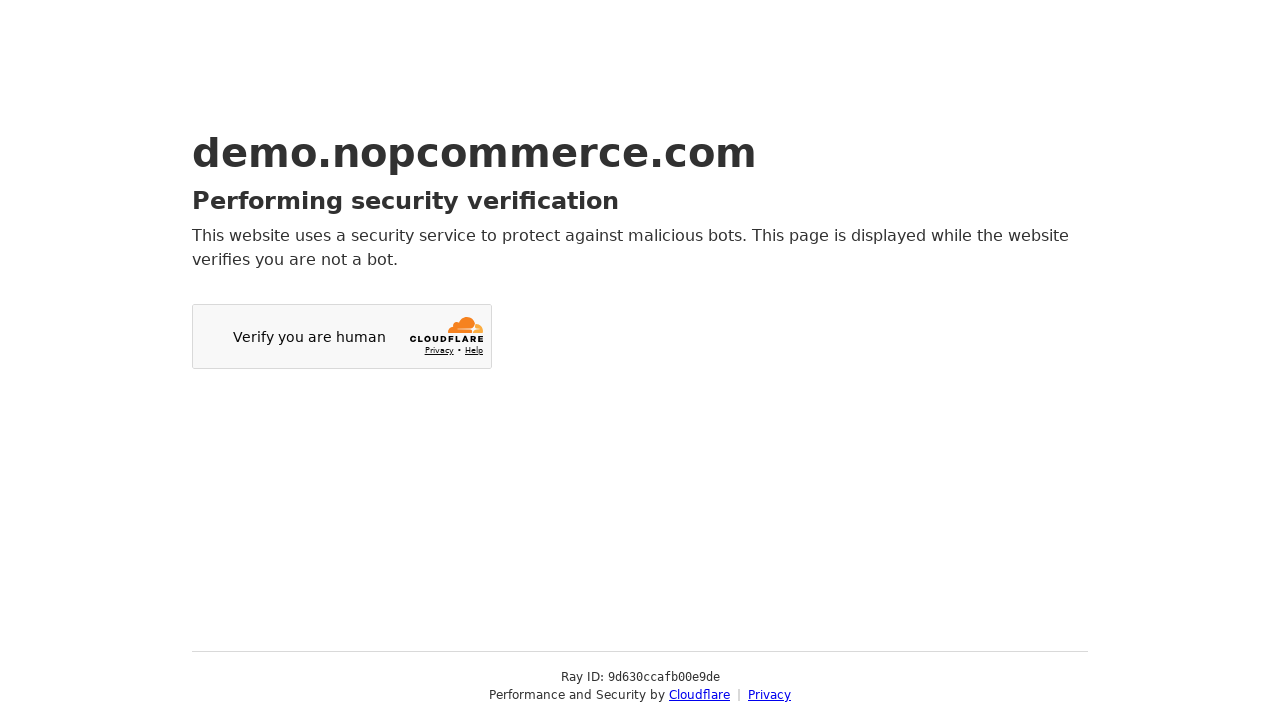